Tests text input functionality by entering text into a field and clicking a button to update its name

Starting URL: http://uitestingplayground.com/textinput

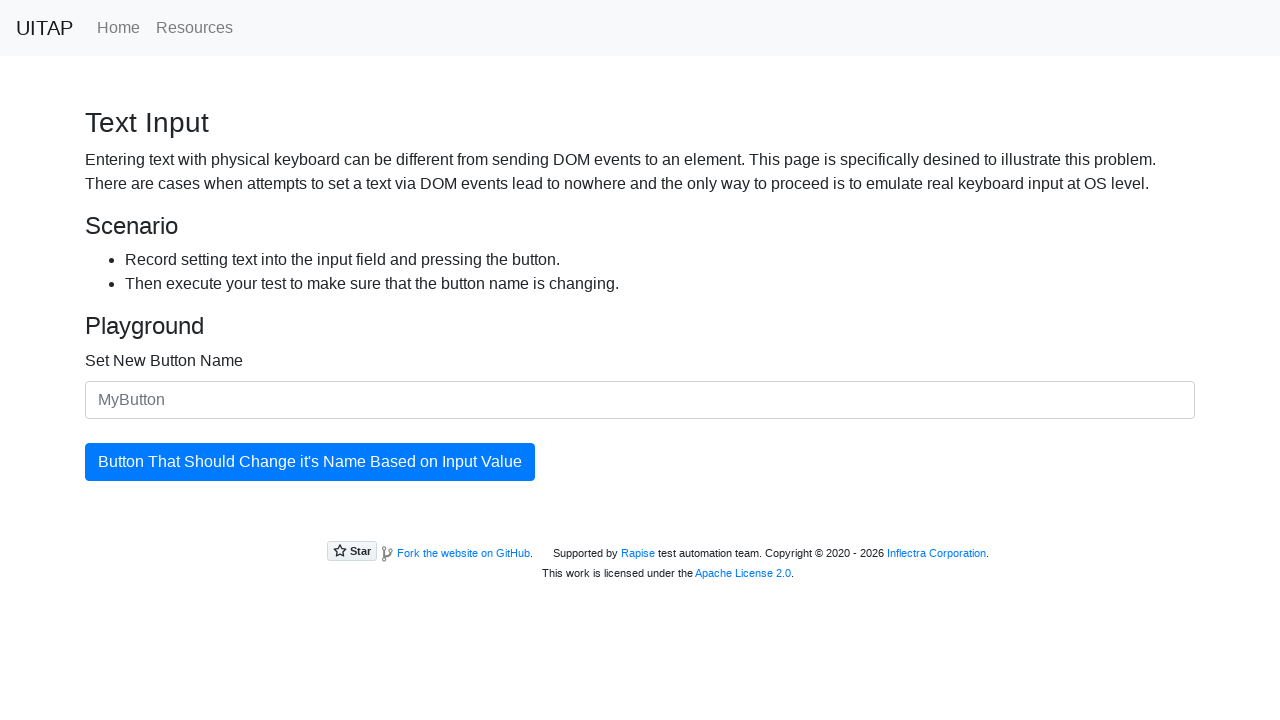

Filled text input field with 'SkyPro' as the new button name on #newButtonName
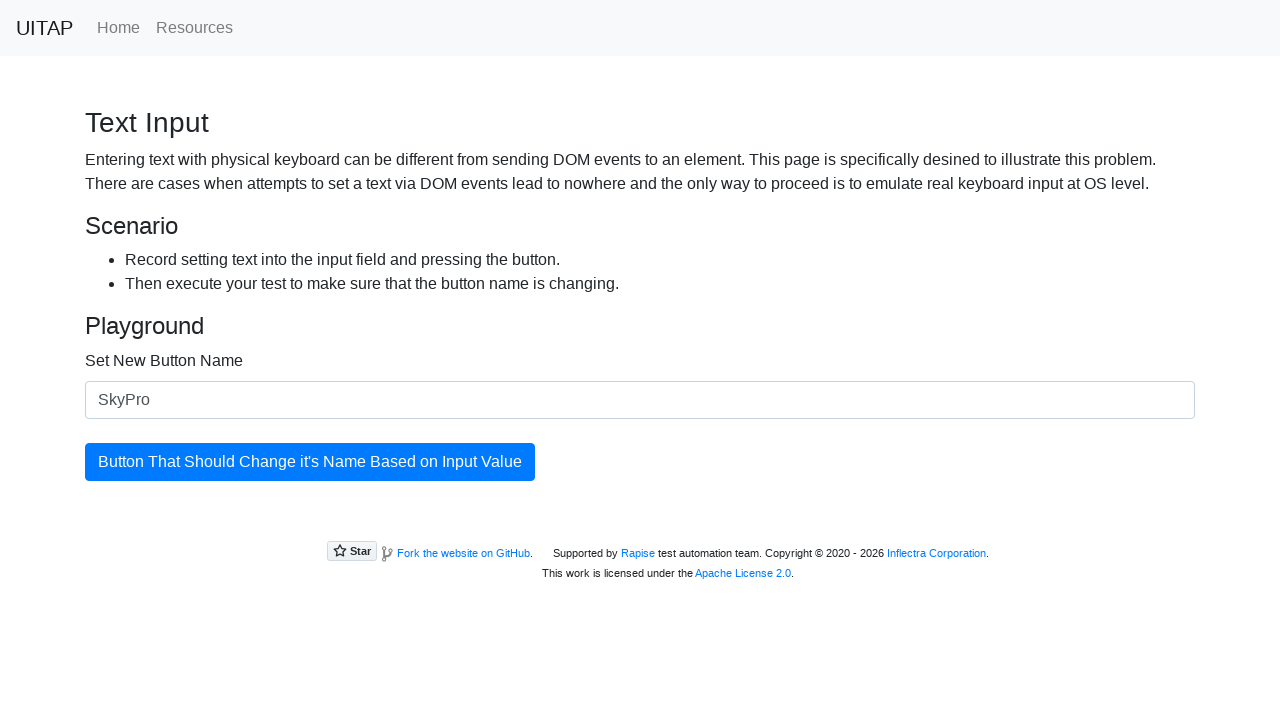

Clicked the button to update its name at (310, 462) on #updatingButton
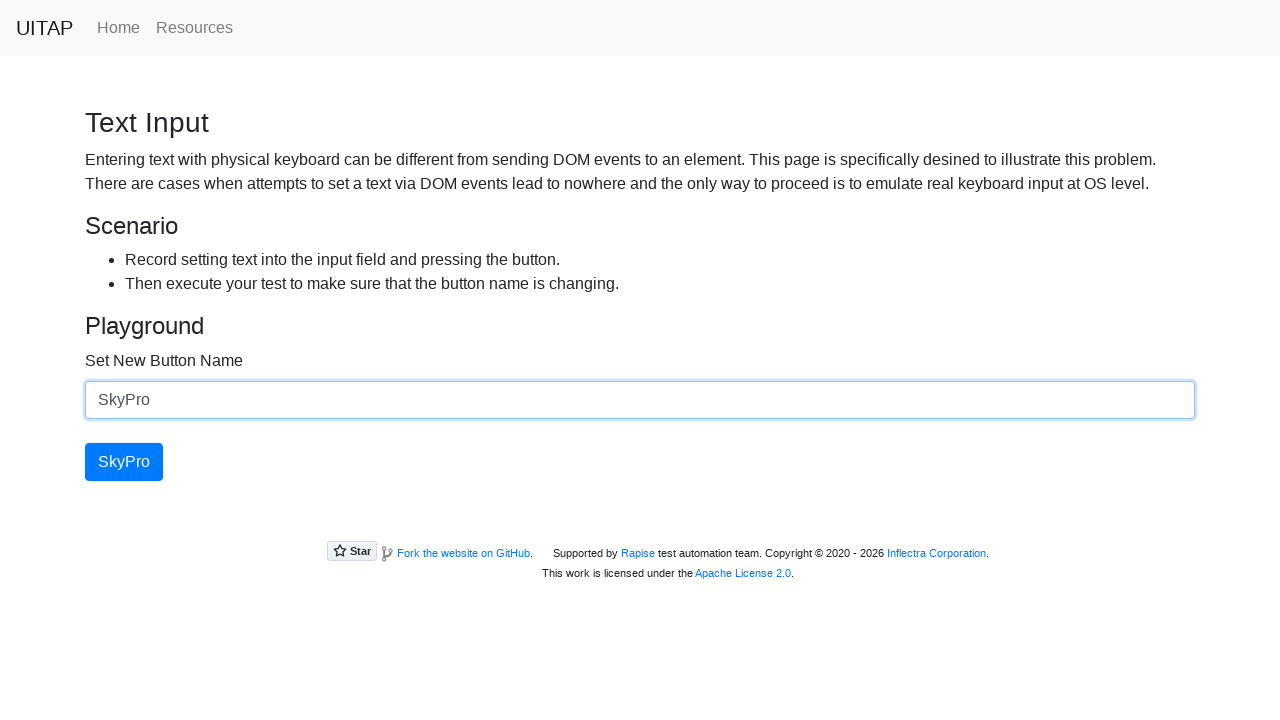

Retrieved button text content to verify it was updated to 'SkyPro'
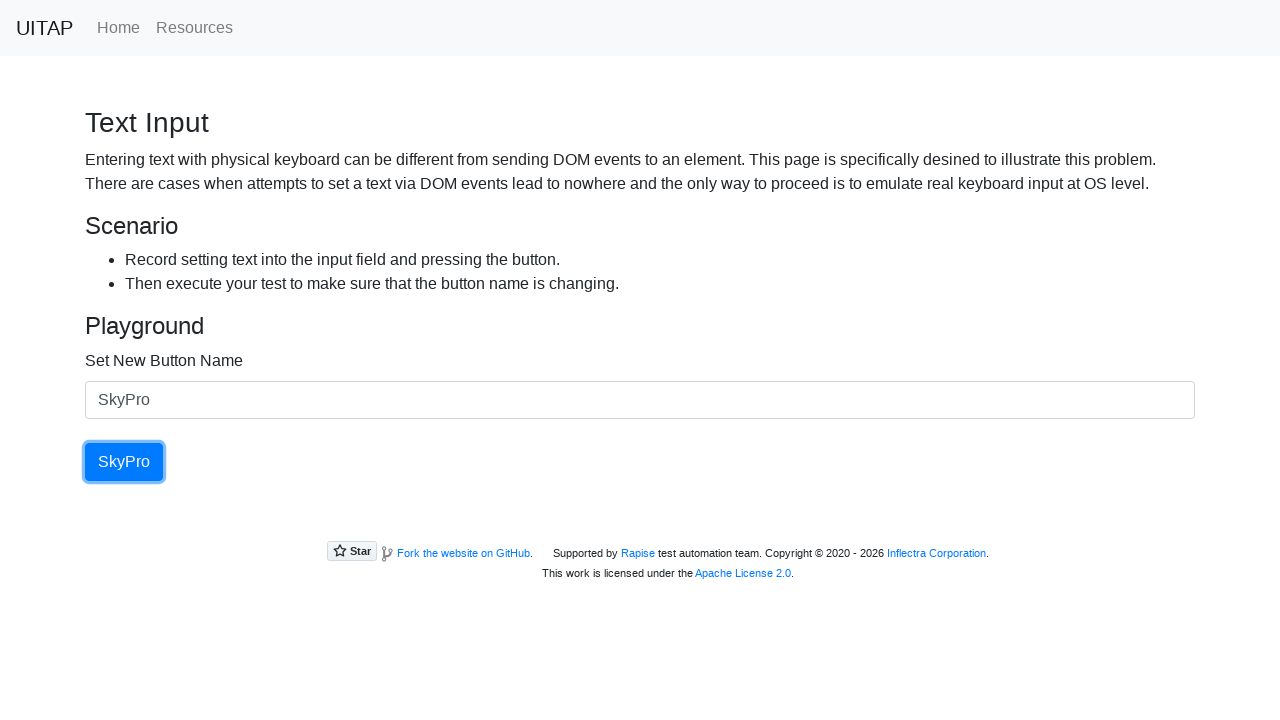

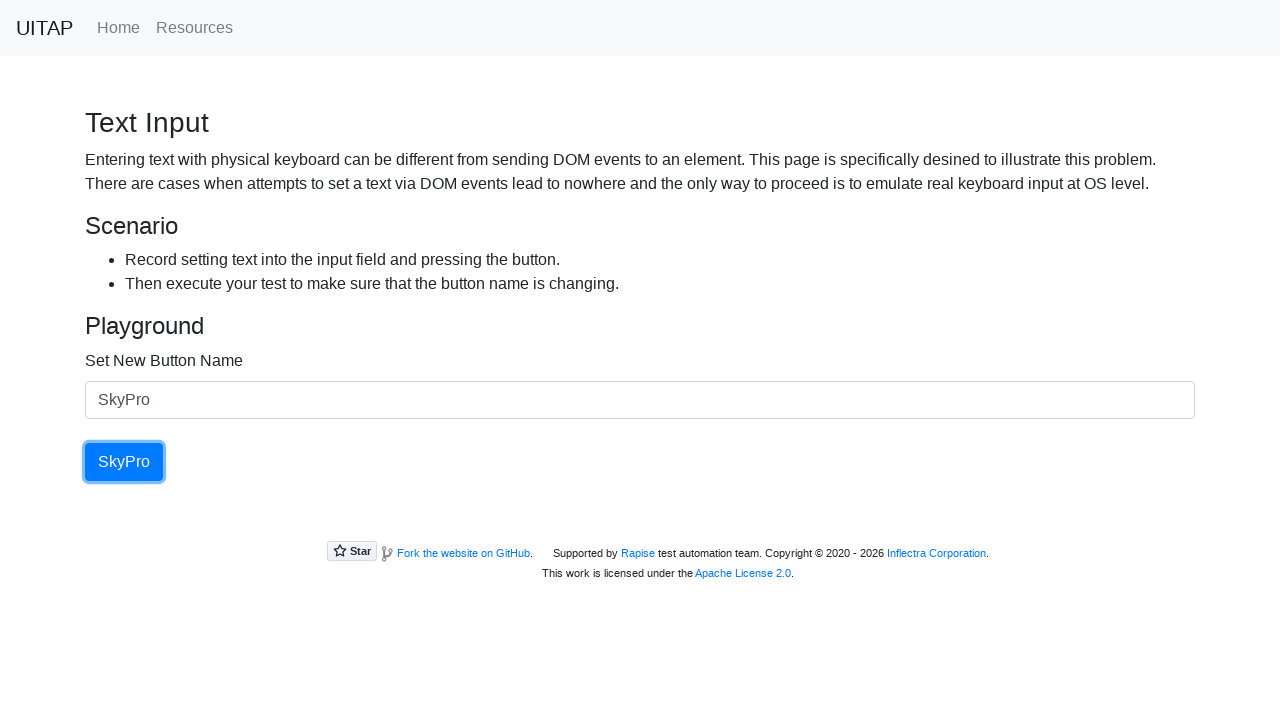